Navigates to the Text Box page and verifies that the Permanent Address input field is visible.

Starting URL: https://demoqa.com/elements

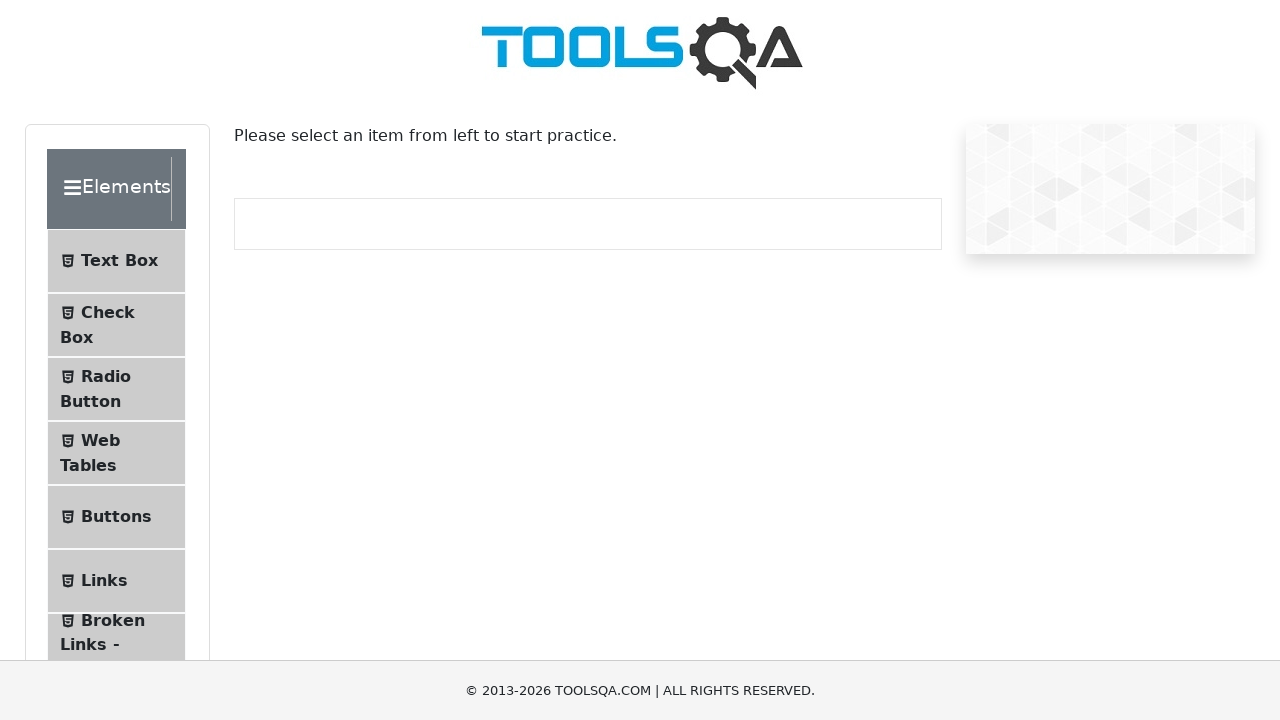

Clicked on Text Box menu item at (119, 261) on internal:text="Text Box"i
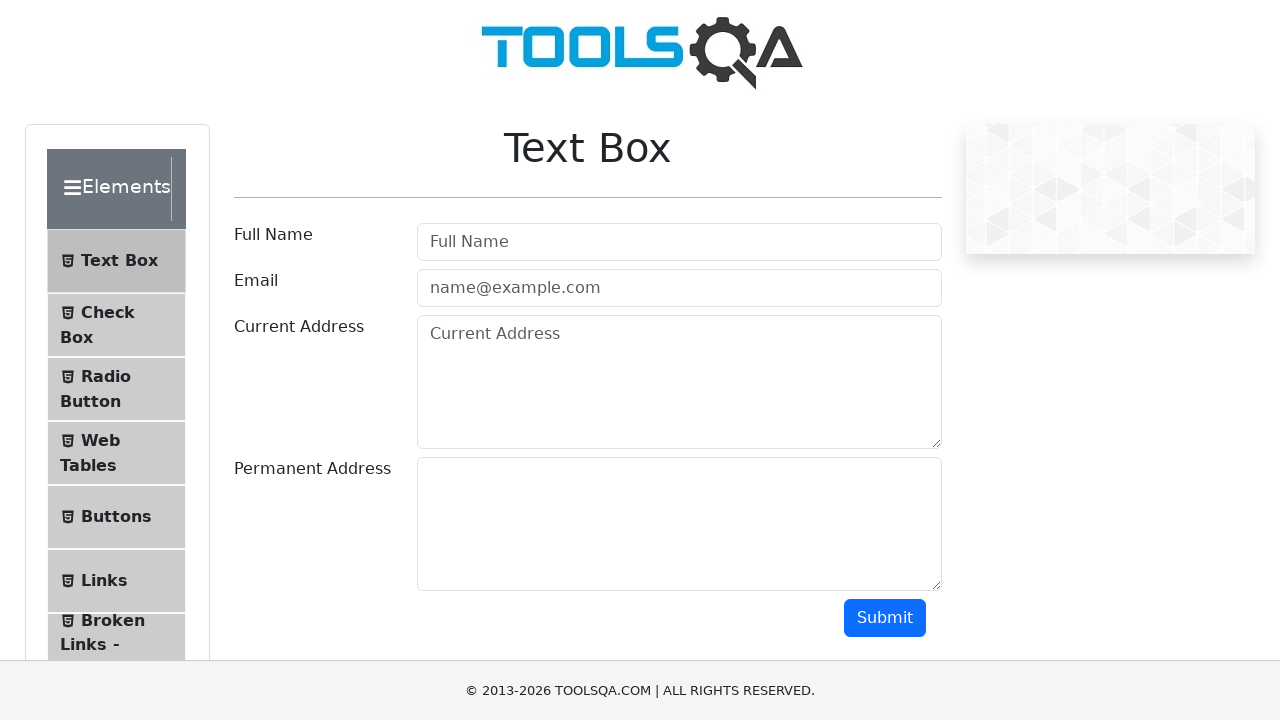

Navigated to Text Box page
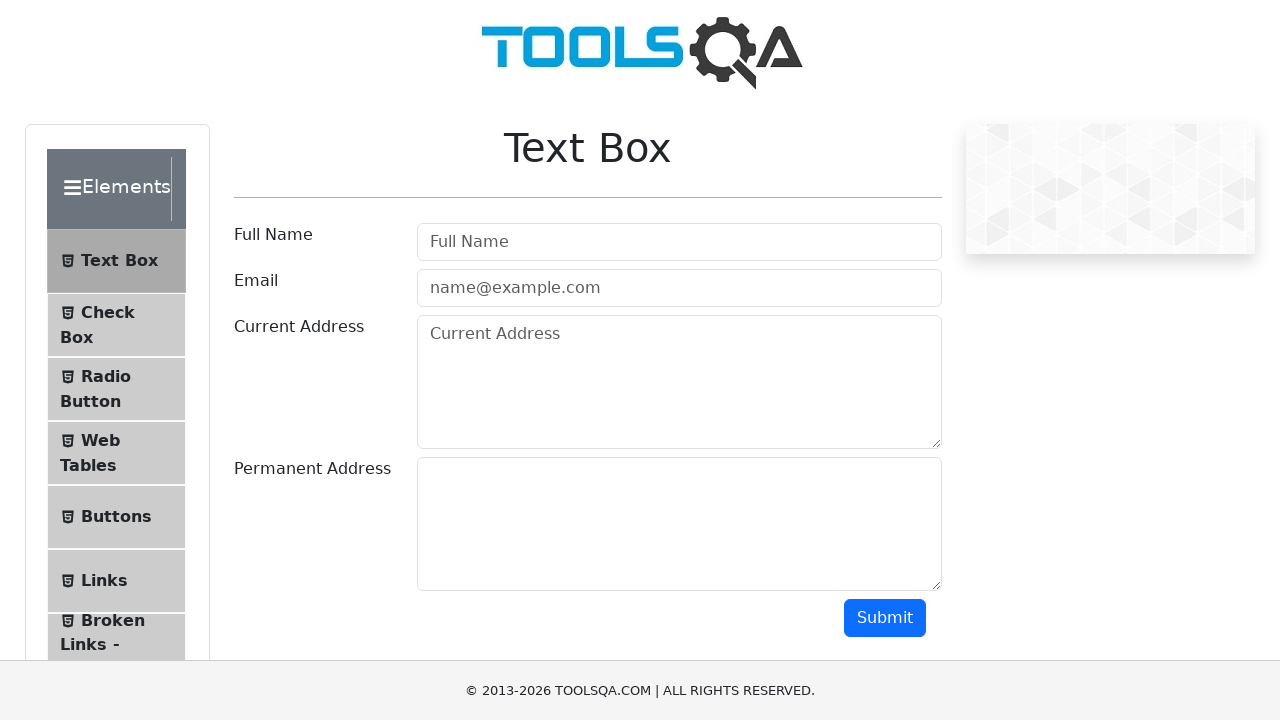

Permanent Address input field is visible
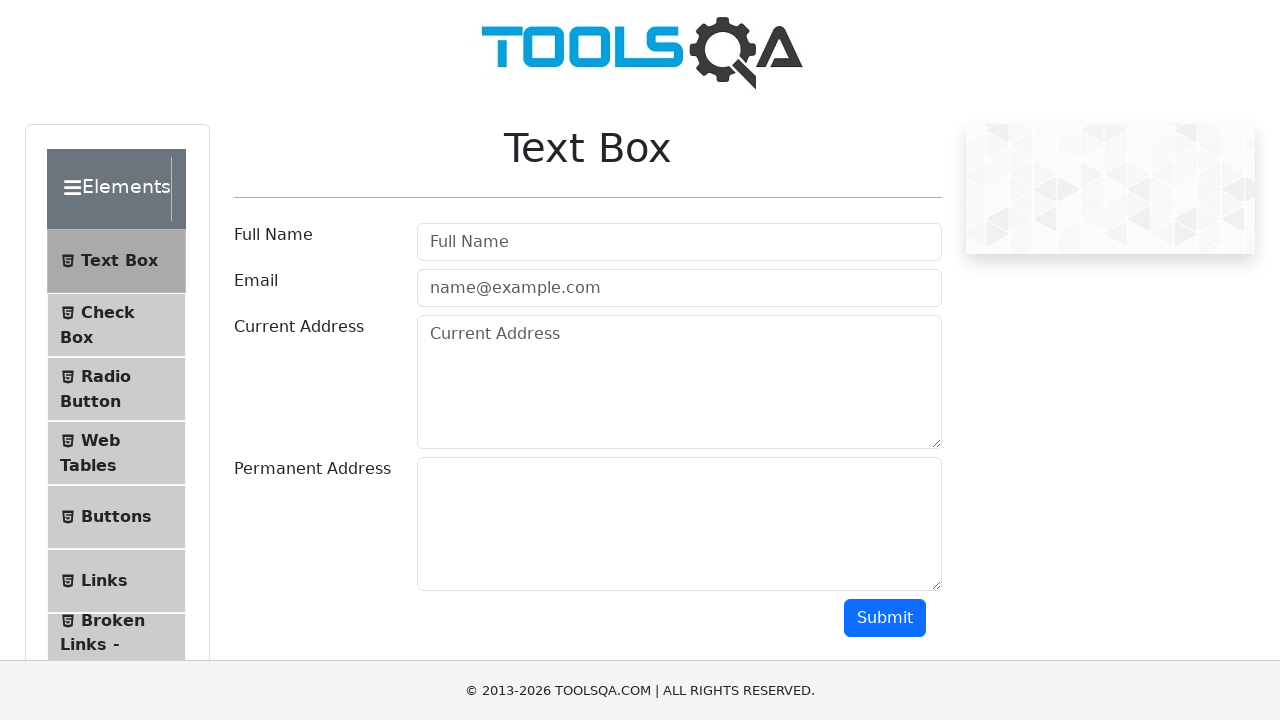

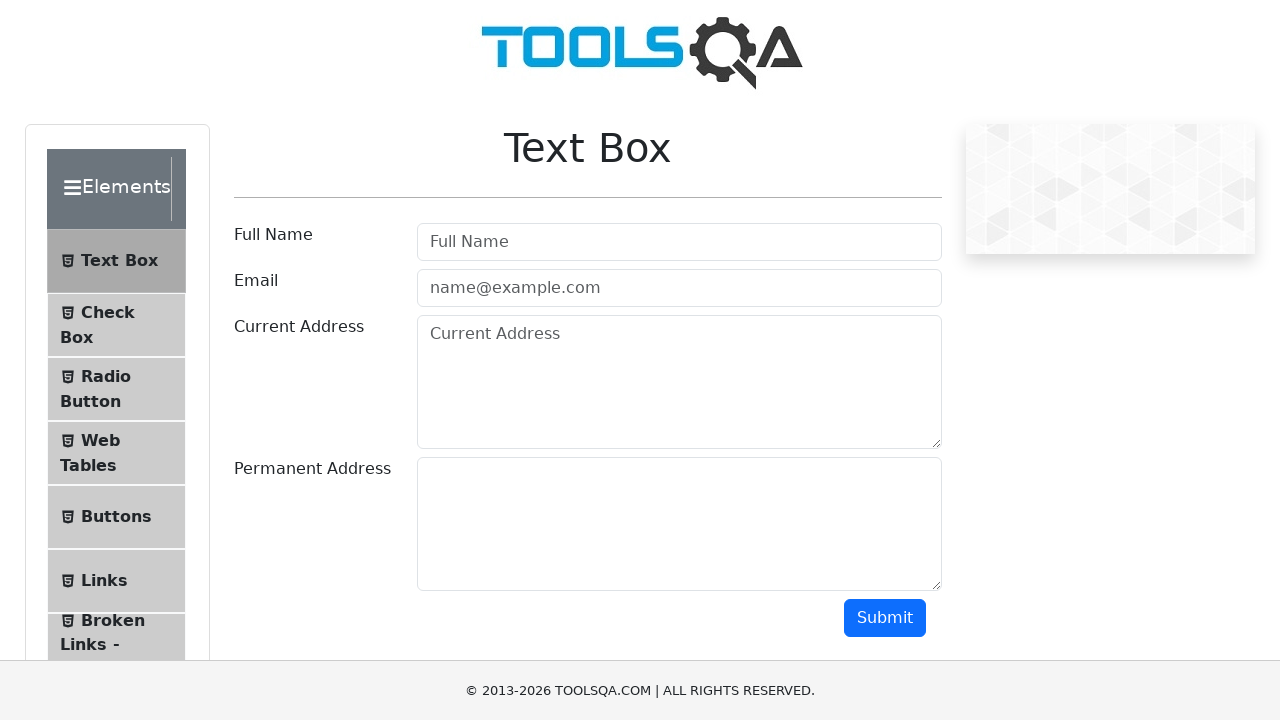